Tests iframe switching by navigating into an iframe and clicking on a logo element

Starting URL: https://www.globalsqa.com/demo-site/frames-and-windows/#iFrame

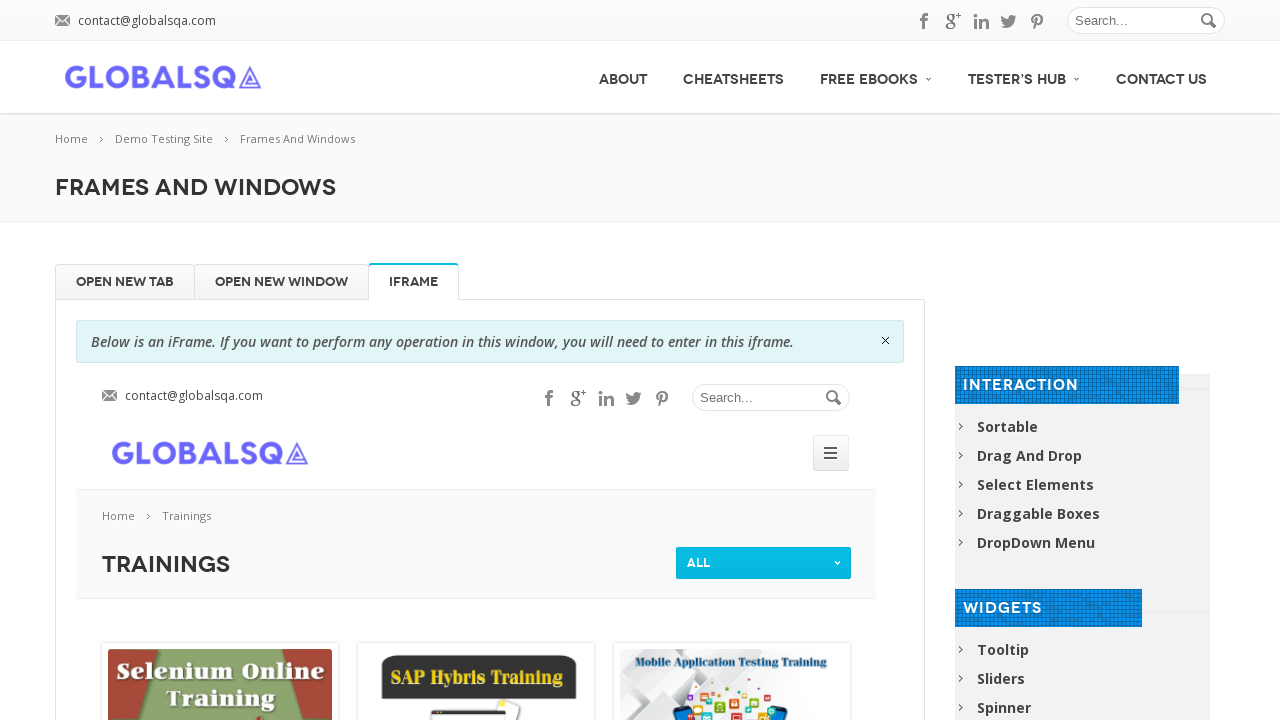

Switched to iframe with name 'globalSqa'
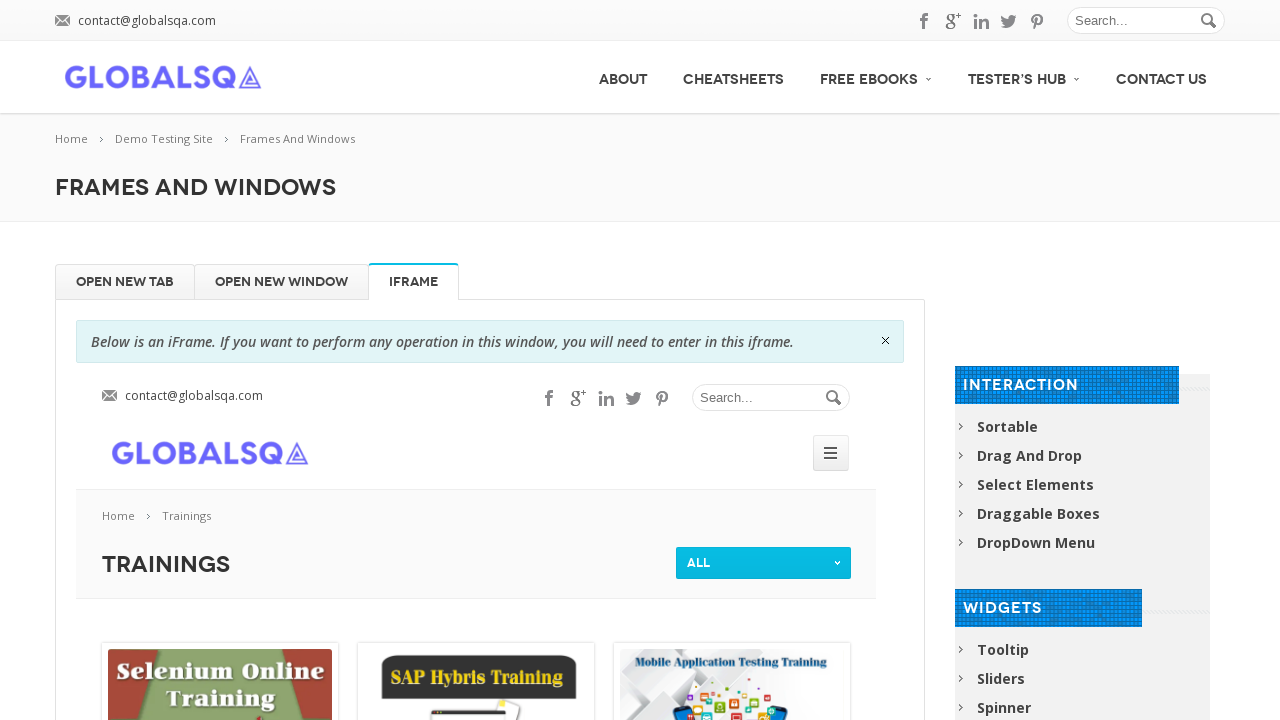

Clicked logo element inside the iframe at (210, 453) on #logo a img
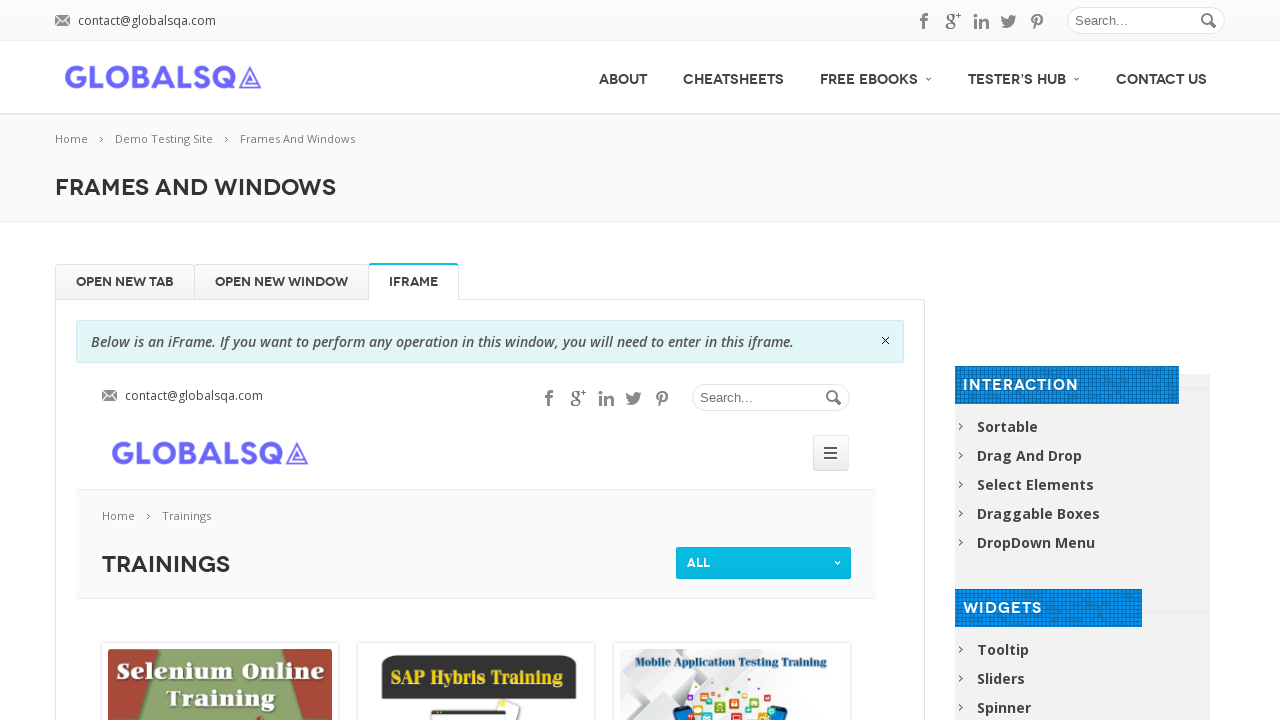

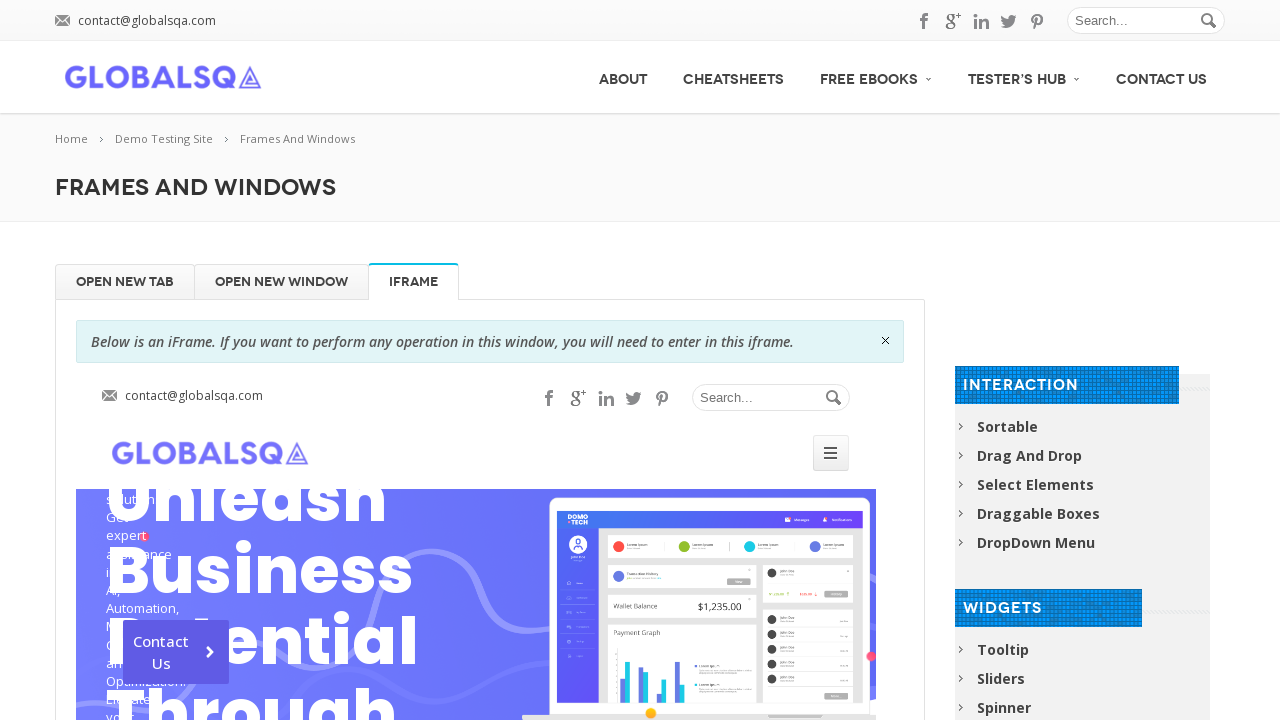